Clicks on a color change button on the DemoQA dynamic properties page

Starting URL: https://demoqa.com/dynamic-properties

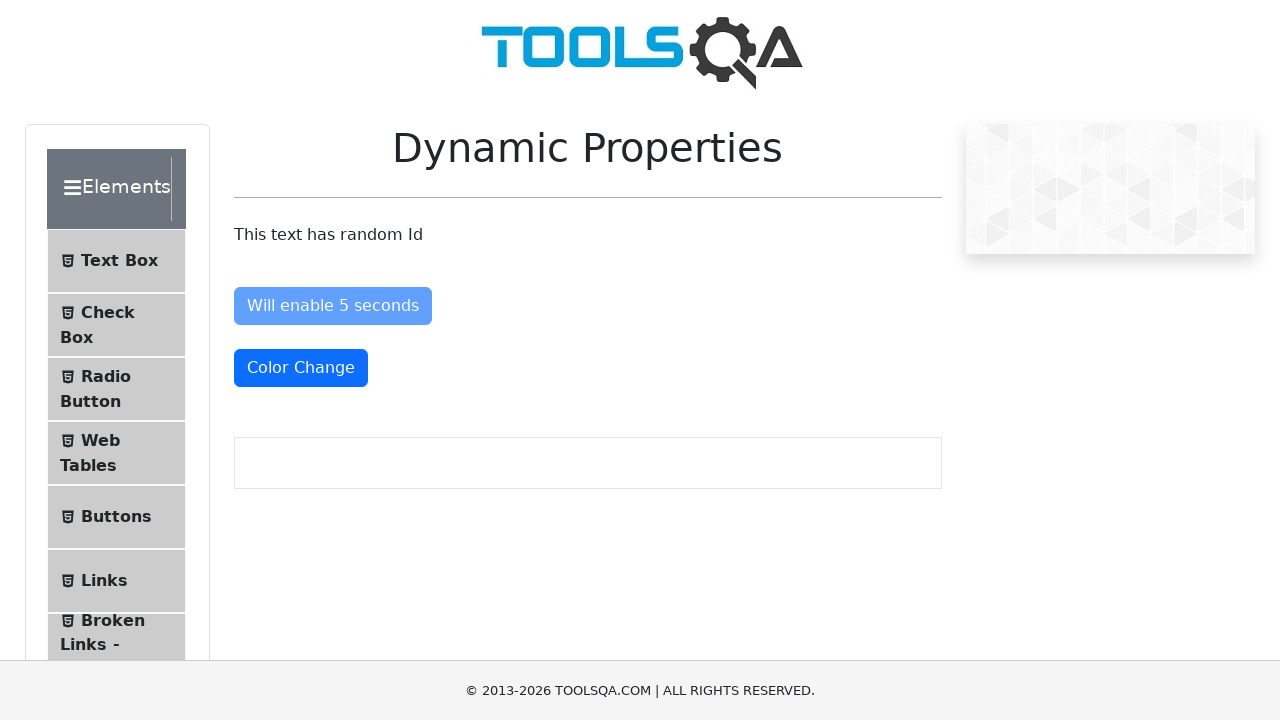

Clicked the color change button on DemoQA dynamic properties page at (301, 368) on button#colorChange
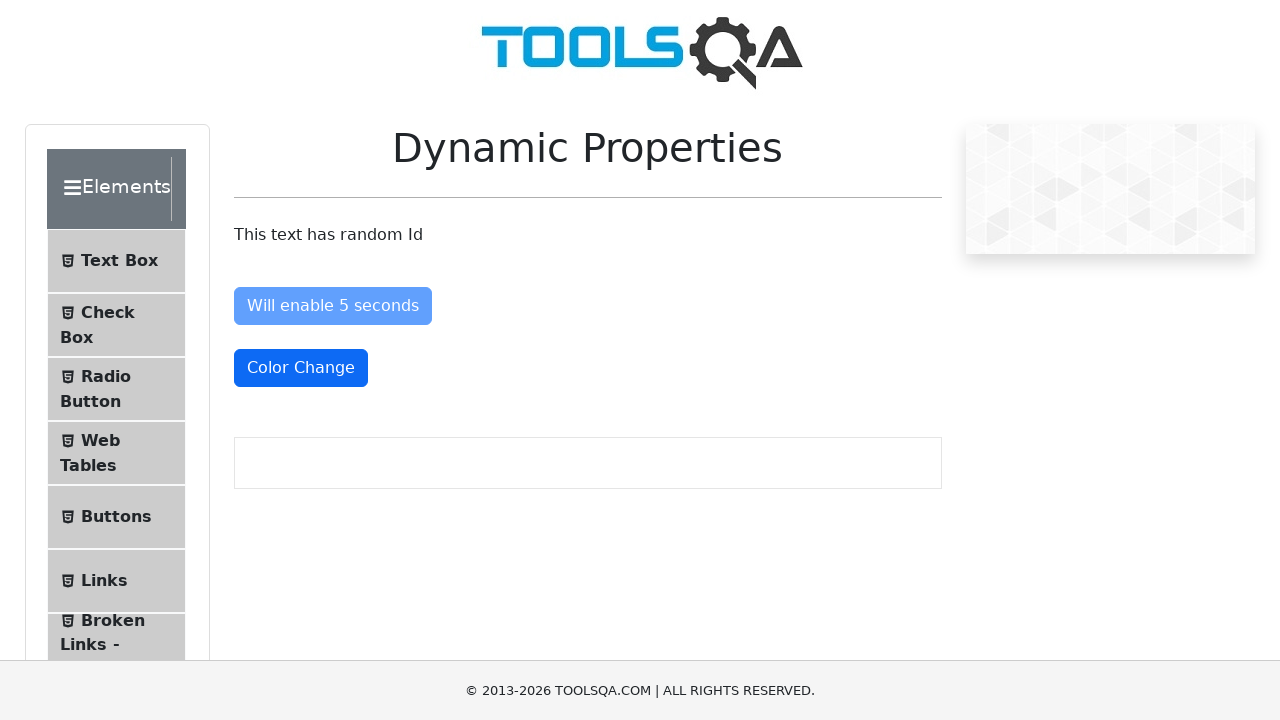

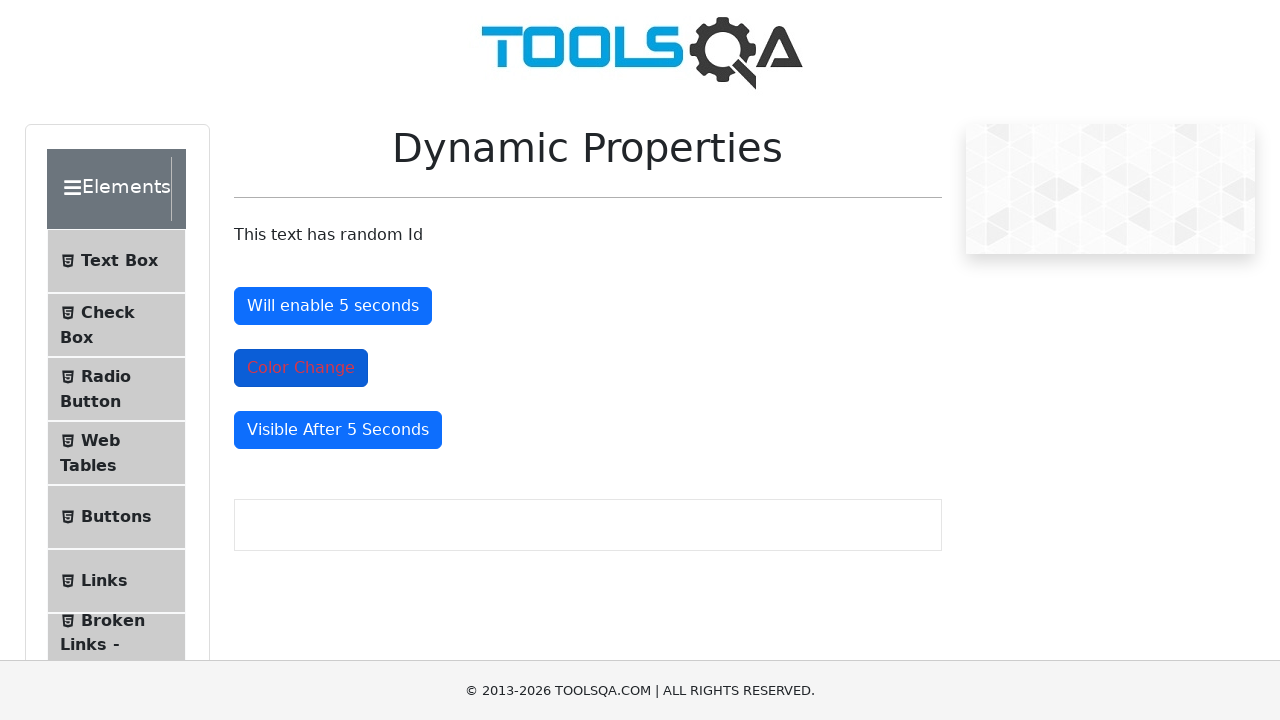